Tests a student registration form by filling in all fields including name, email, gender, date of birth, subjects, hobbies, address, and state/city selection, then verifies the submitted data in a confirmation modal.

Starting URL: https://demoqa.com/automation-practice-form

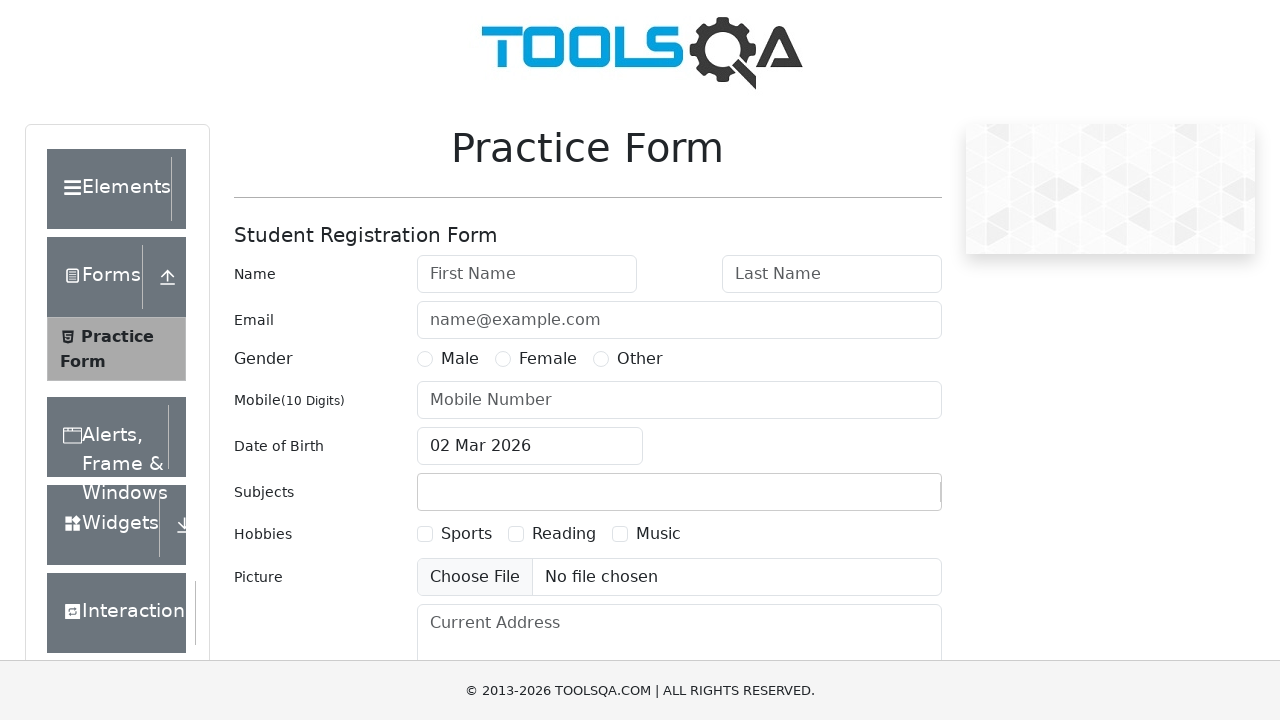

Student registration form loaded
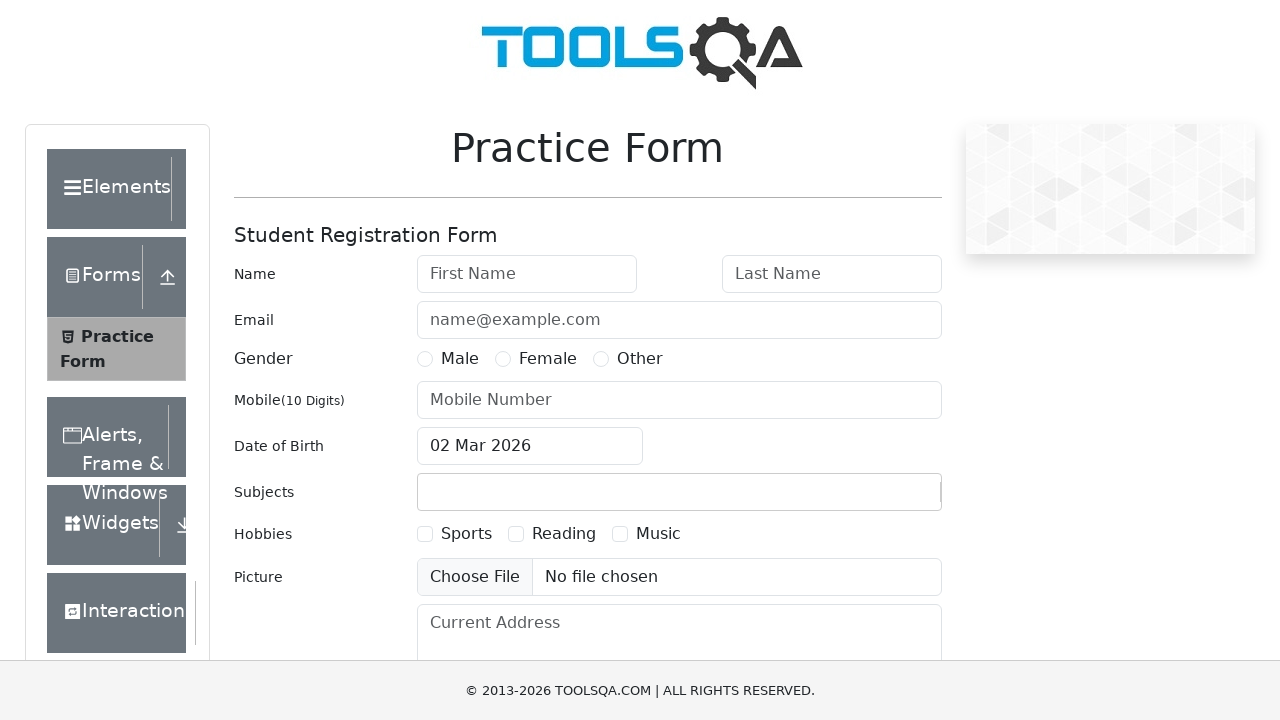

Removed fixed banner that may interfere with form
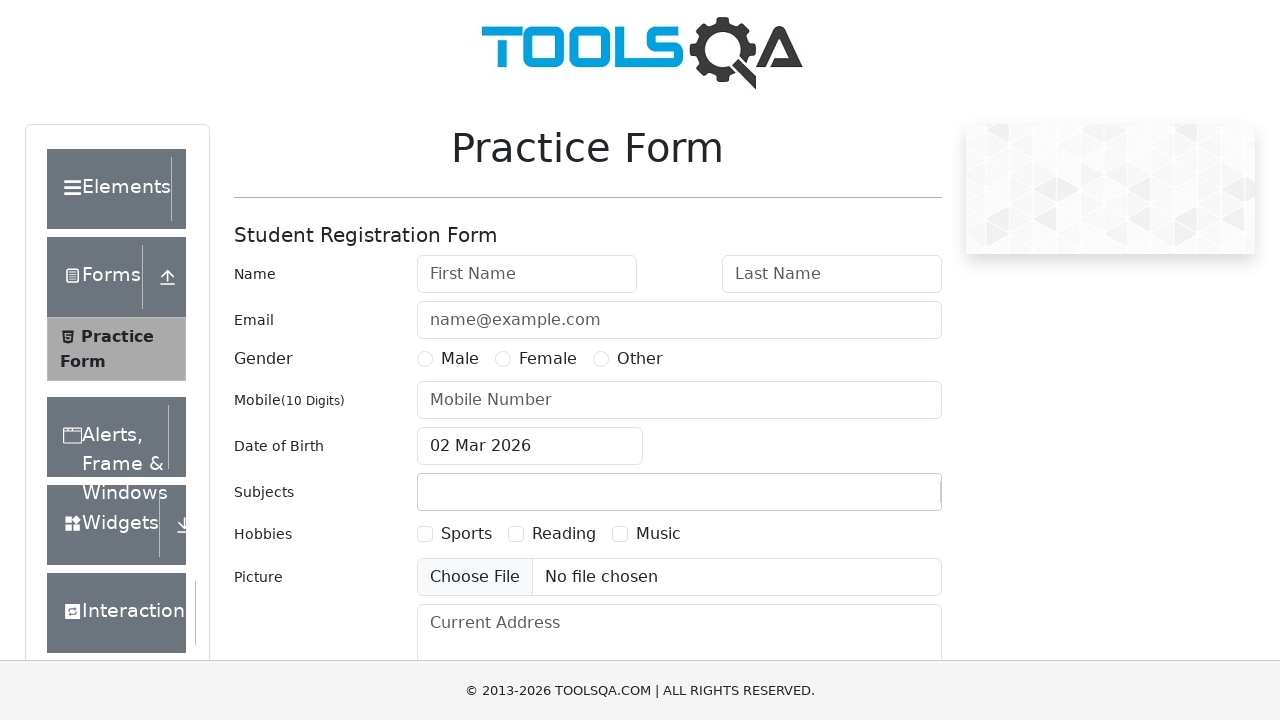

Removed footer that may interfere with form
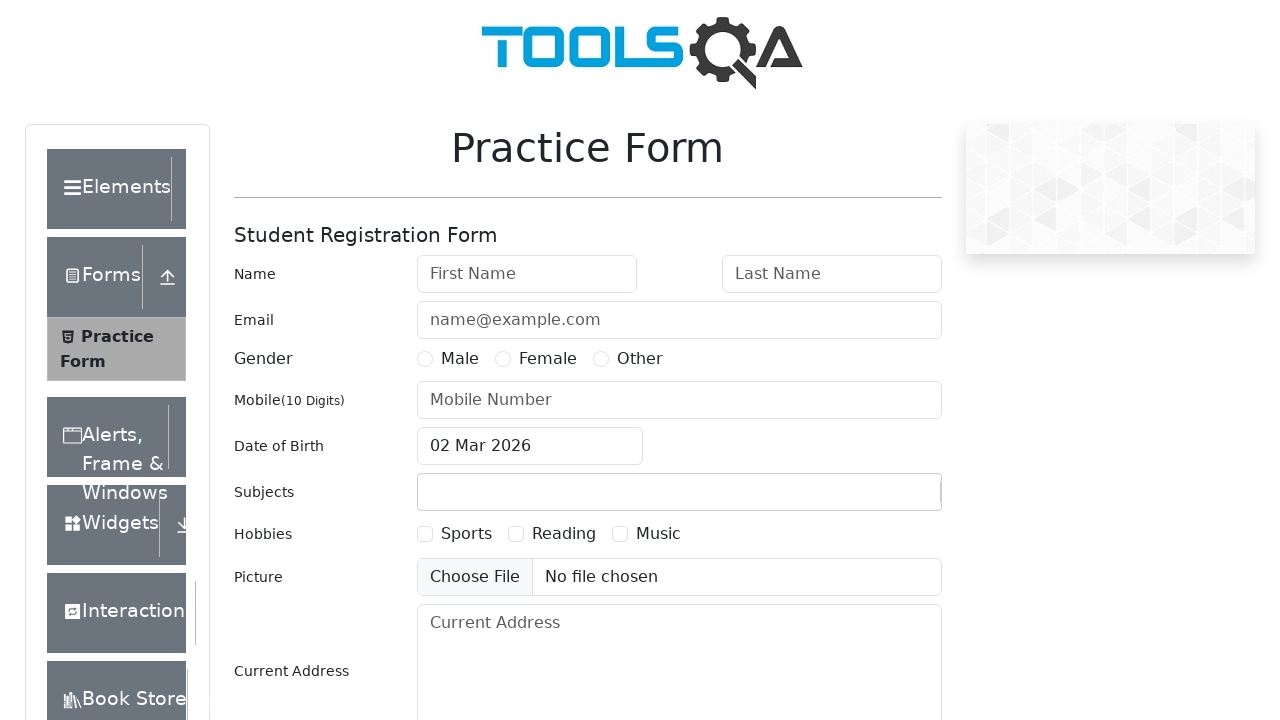

Filled first name field with 'Maria' on #firstName
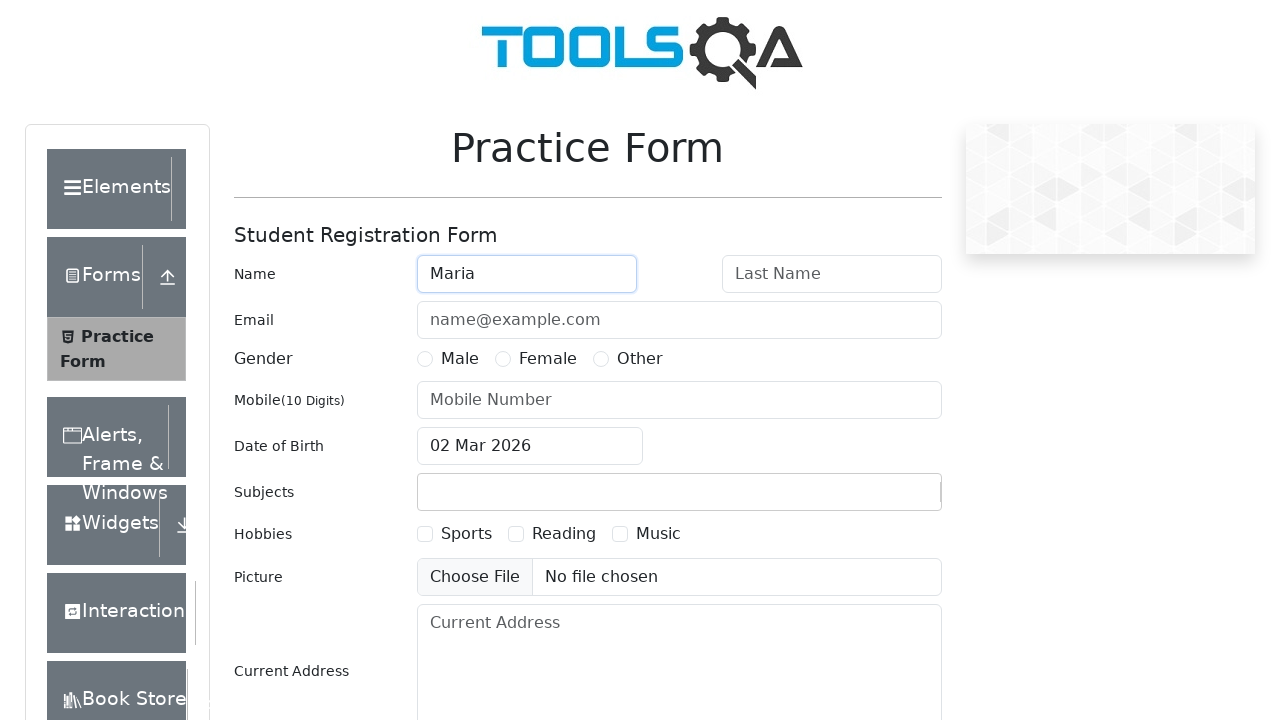

Filled last name field with 'Grishina' on #lastName
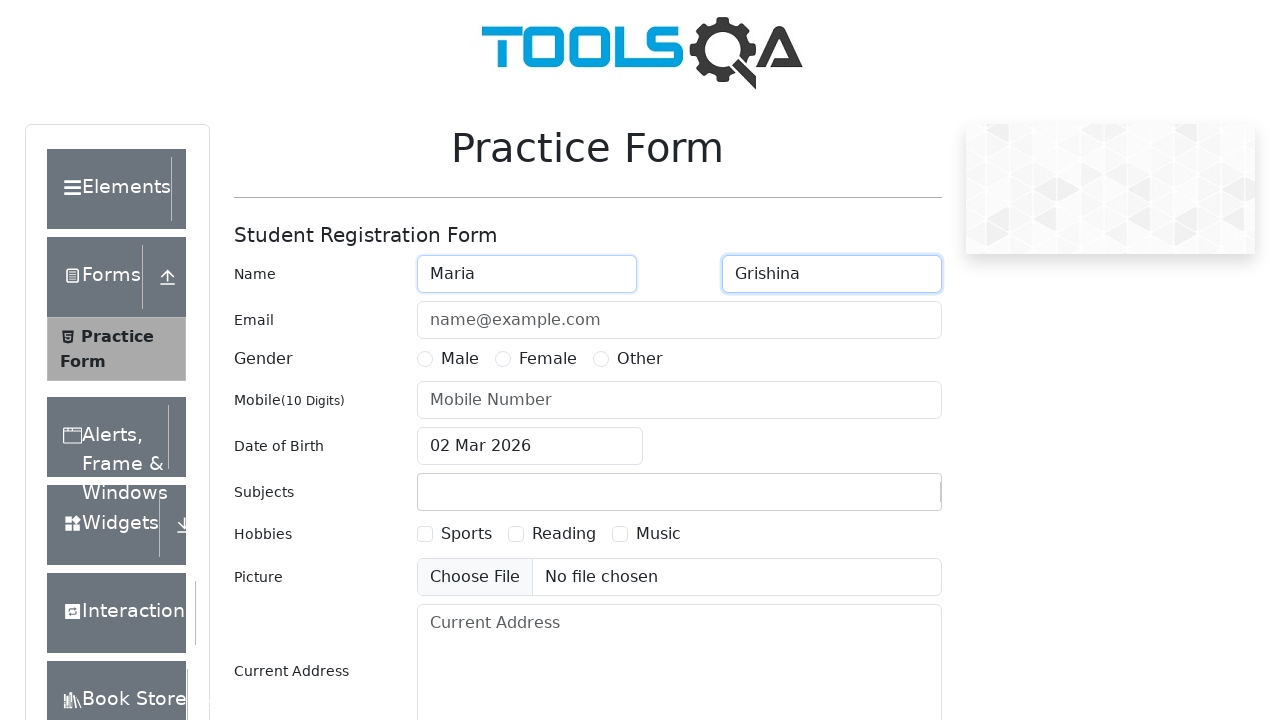

Filled email field with 'Mariann@inbox.com' on #userEmail
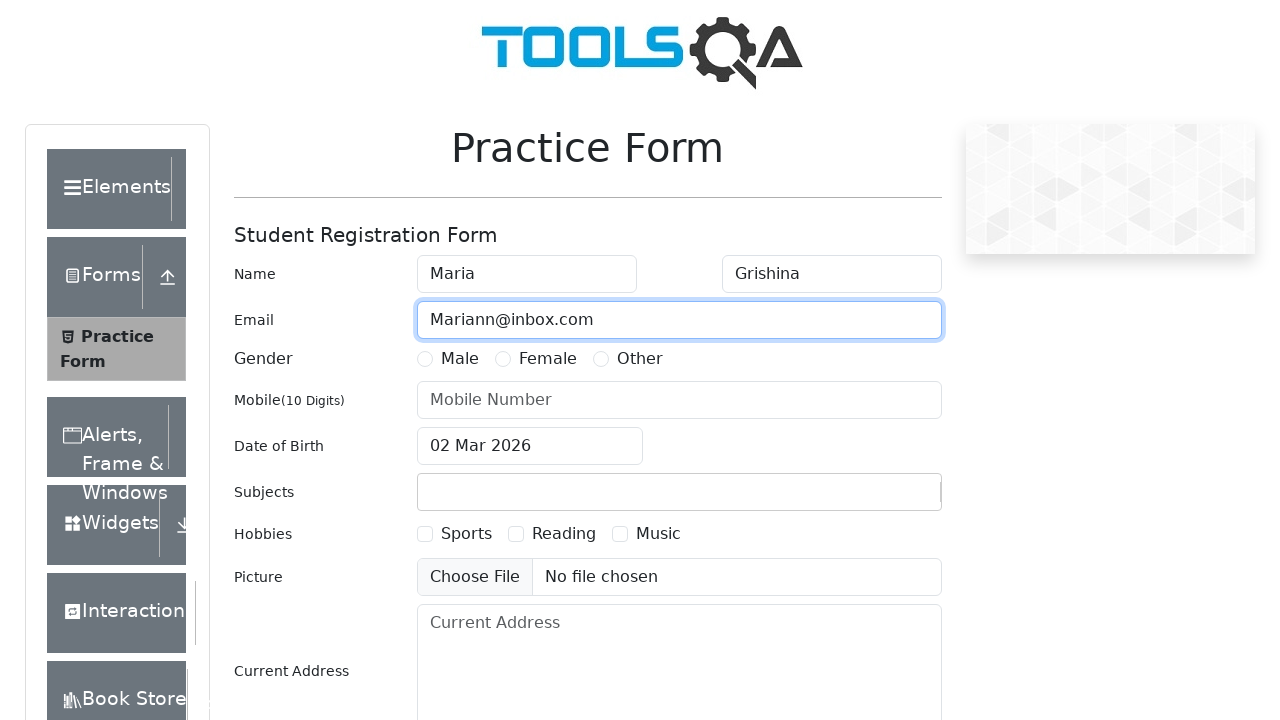

Selected 'Other' gender option at (640, 359) on text=Other
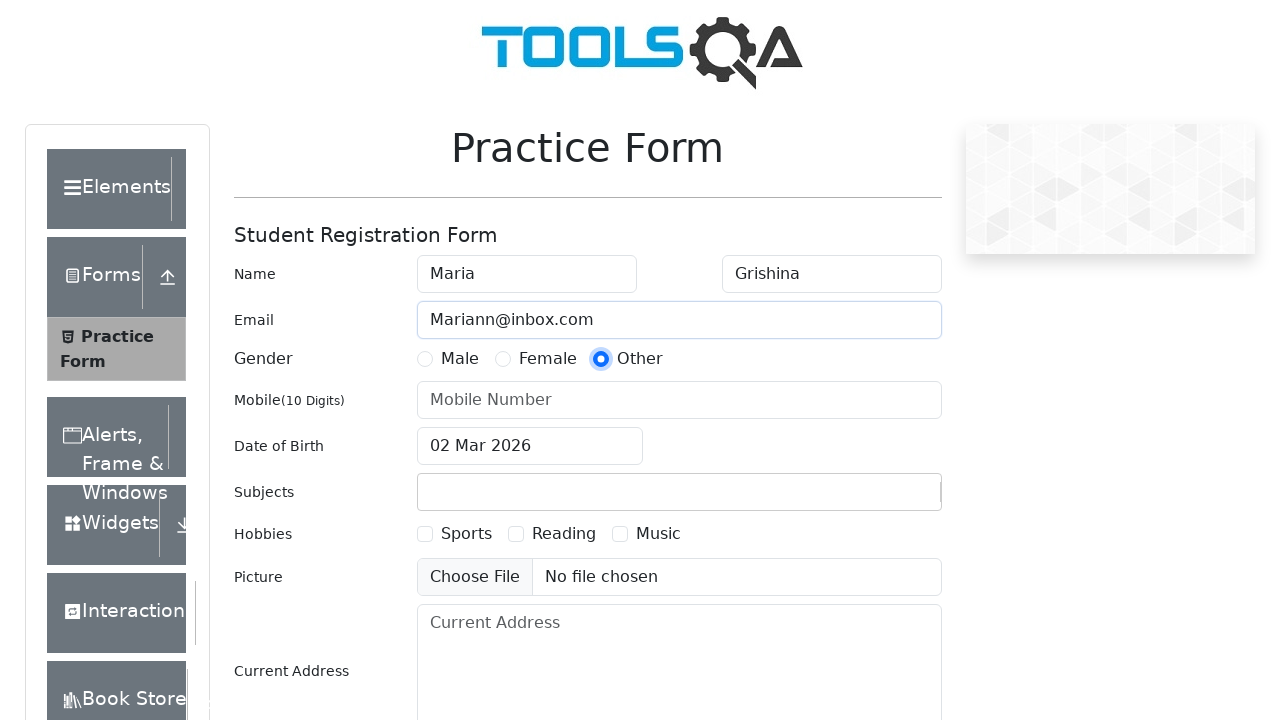

Filled phone number field with '9603447567' on #userNumber
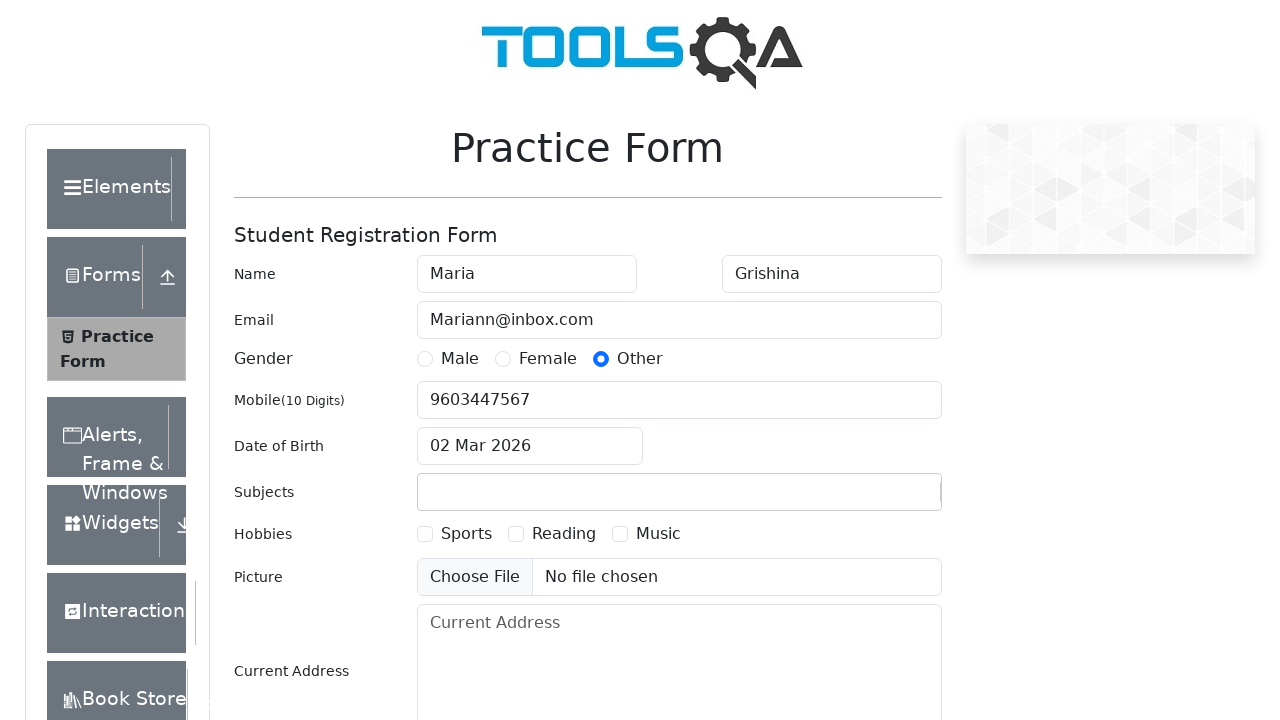

Clicked date of birth field to open calendar at (530, 446) on #dateOfBirthInput
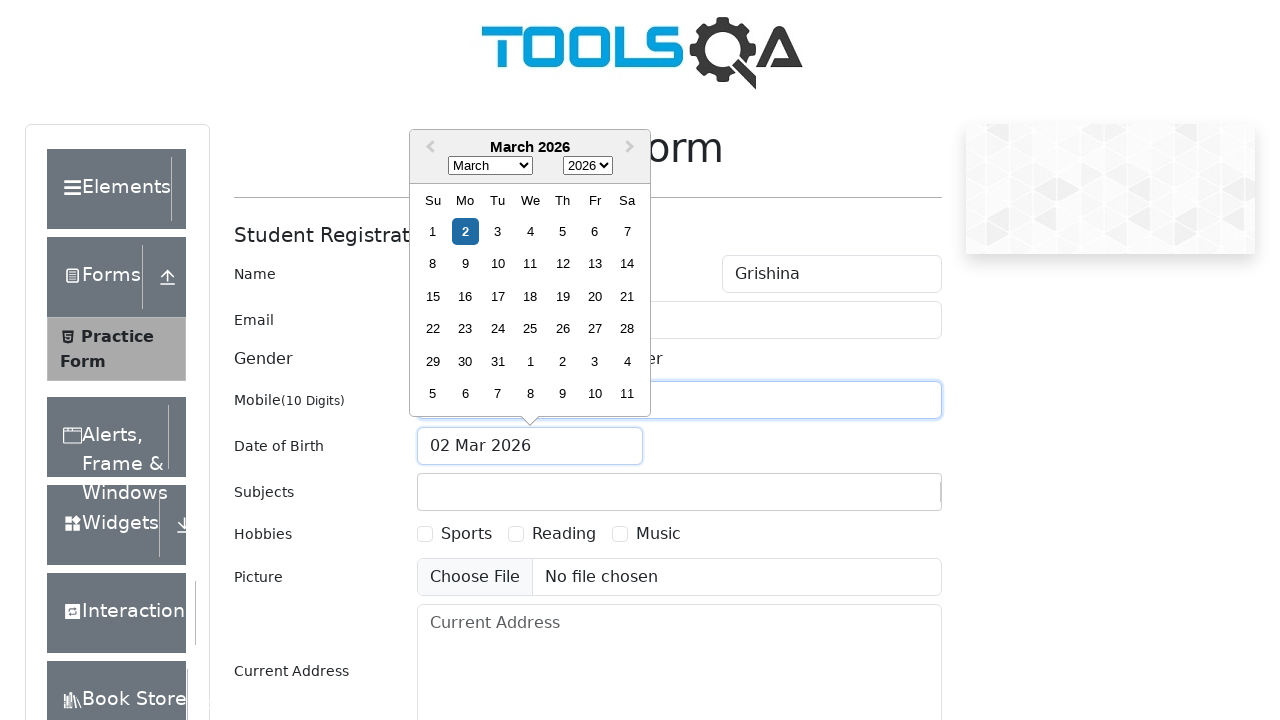

Selected May as birth month on .react-datepicker__month-select
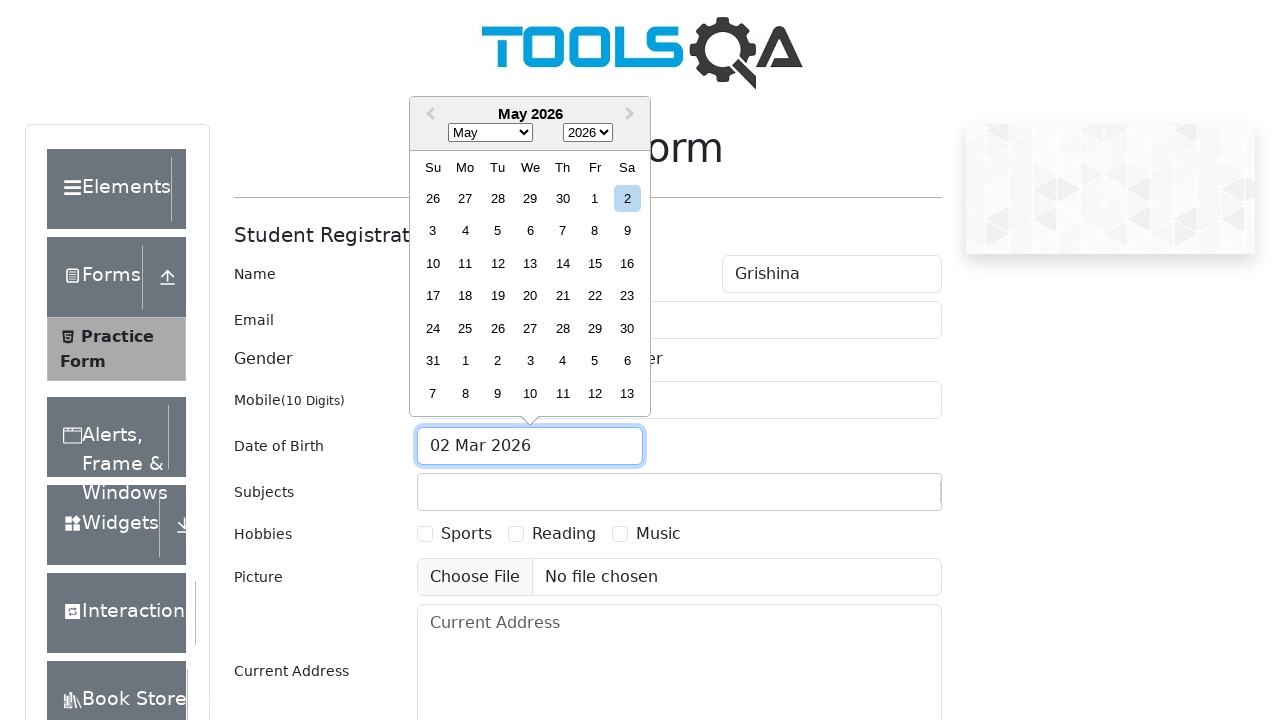

Selected 1900 as birth year on .react-datepicker__year-select
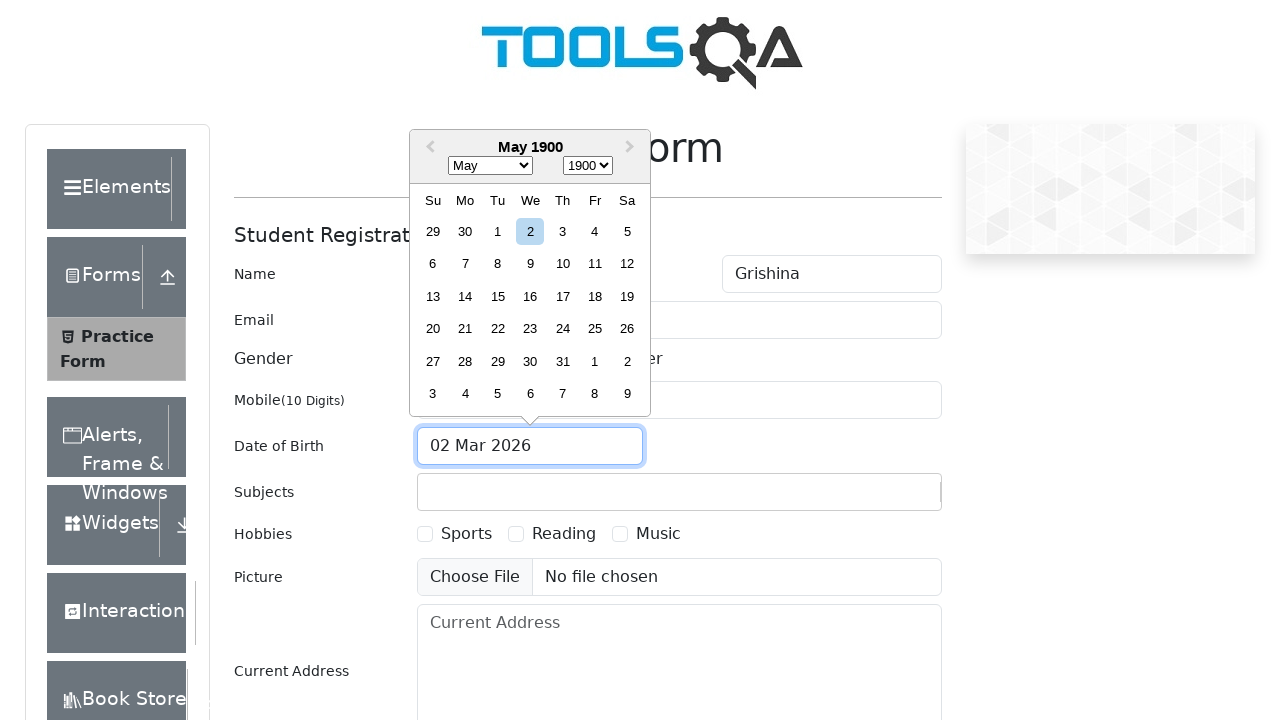

Selected 22 as birth day at (498, 329) on .react-datepicker__day--022:not(.react-datepicker__day--outside-month)
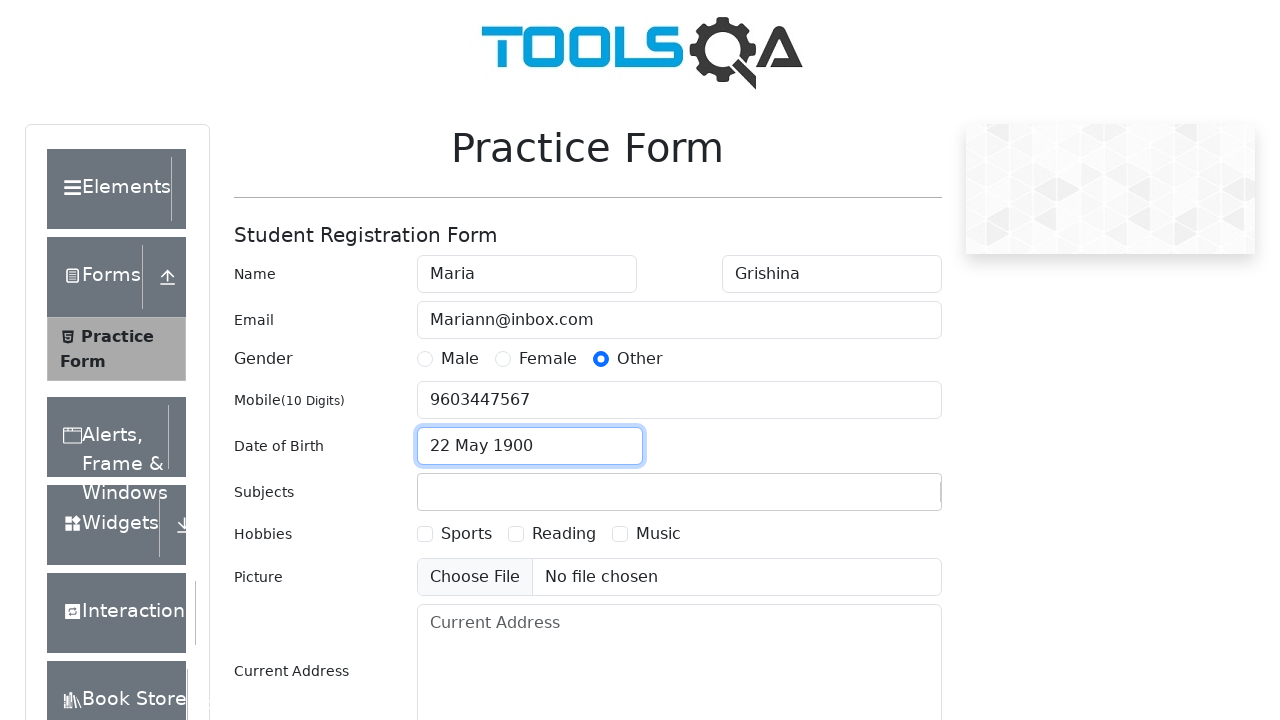

Filled subjects input field with 'Math' on #subjectsInput
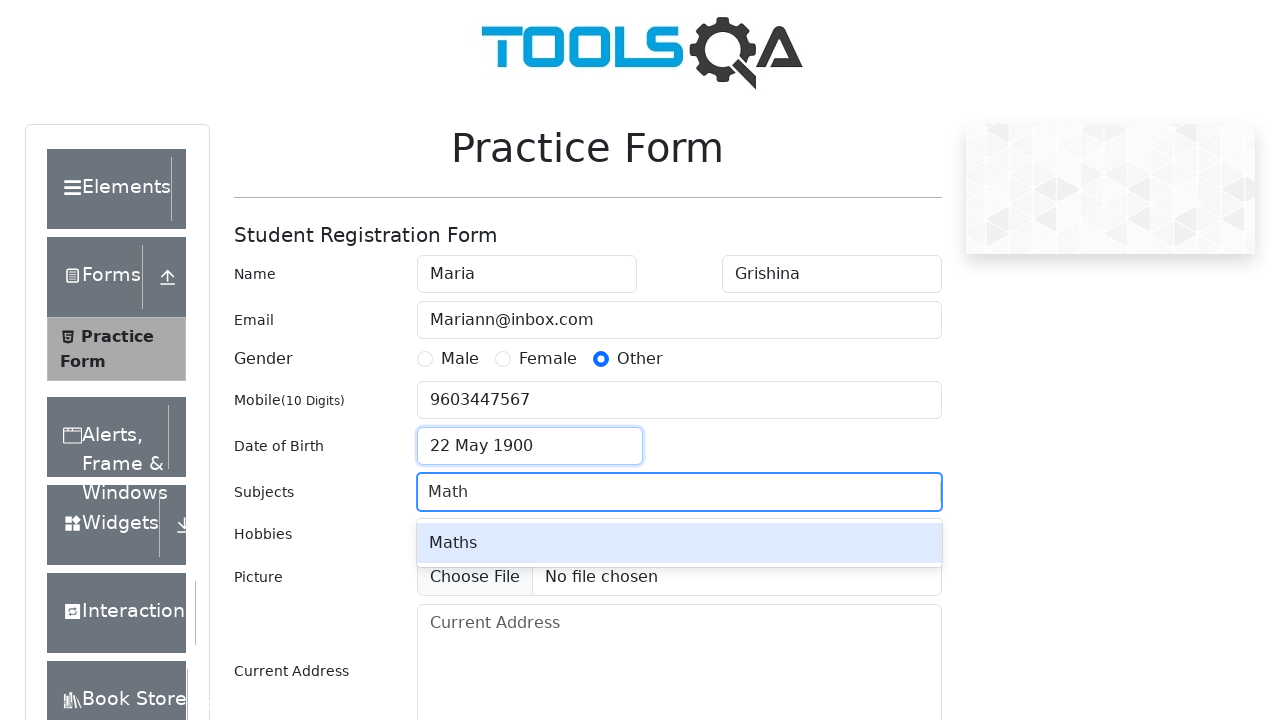

Pressed Enter to confirm Math subject selection on #subjectsInput
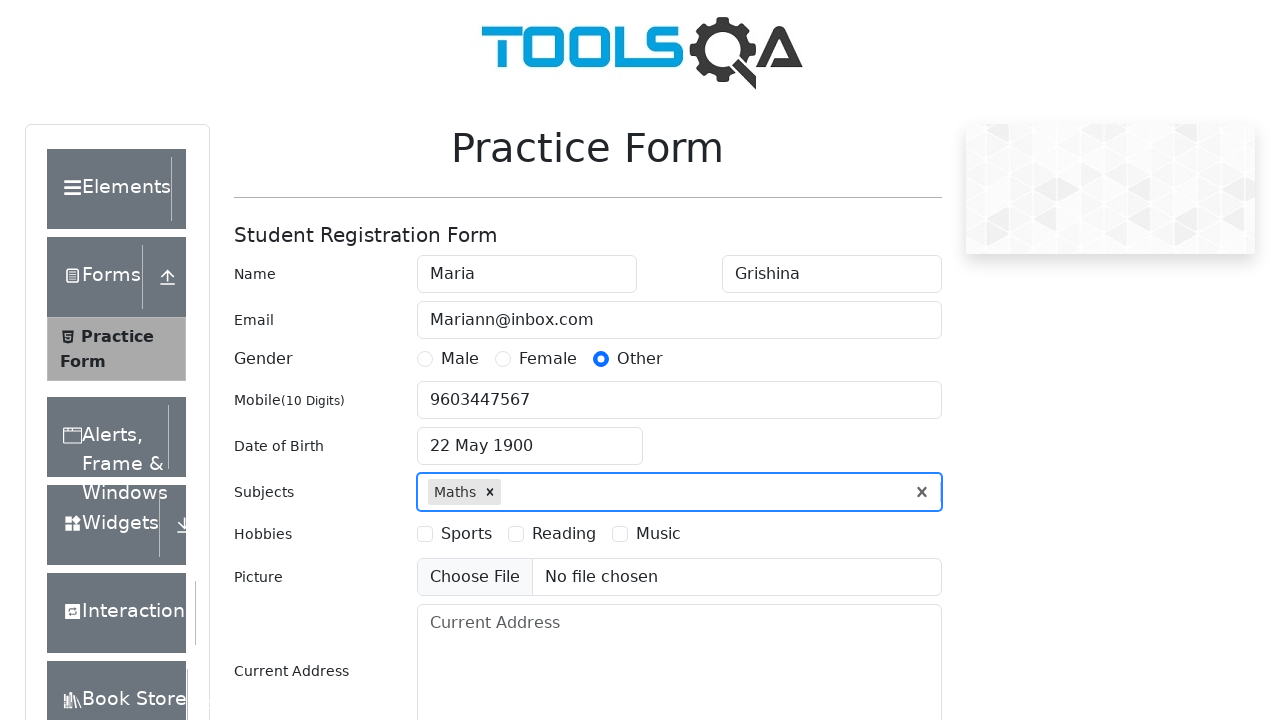

Selected first hobby checkbox at (466, 534) on label[for='hobbies-checkbox-1']
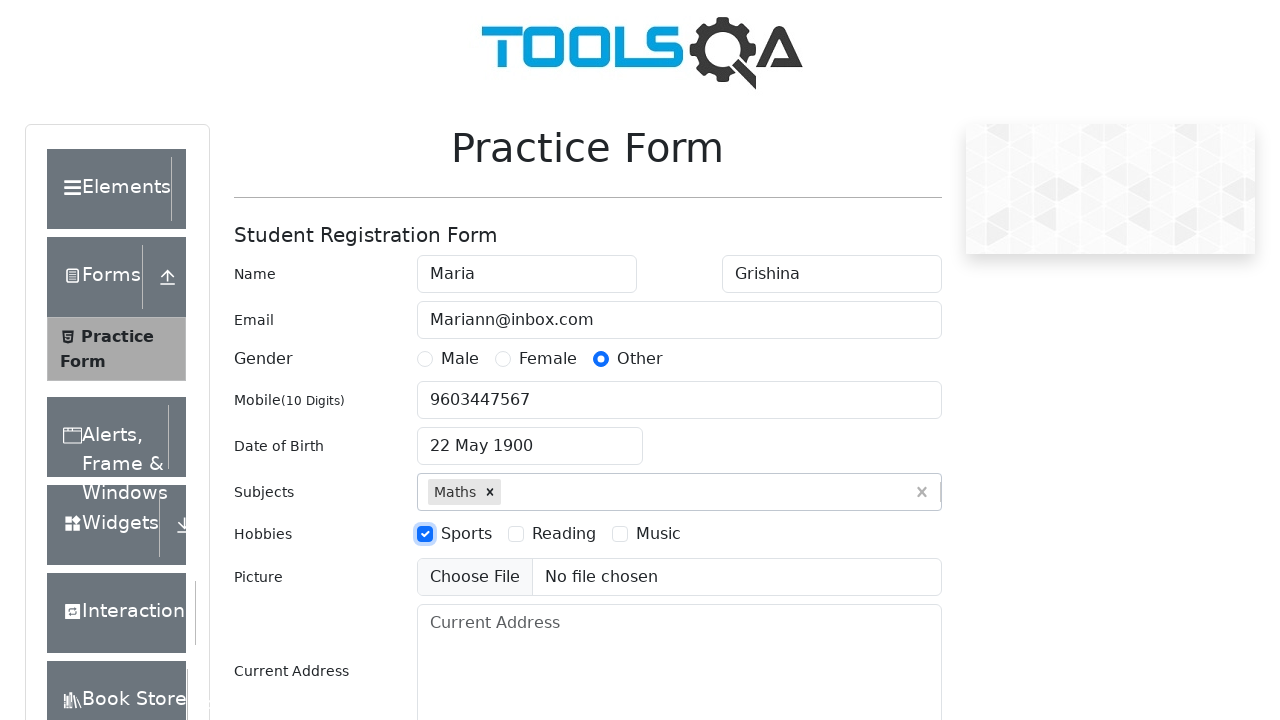

Selected second hobby checkbox at (564, 534) on label[for='hobbies-checkbox-2']
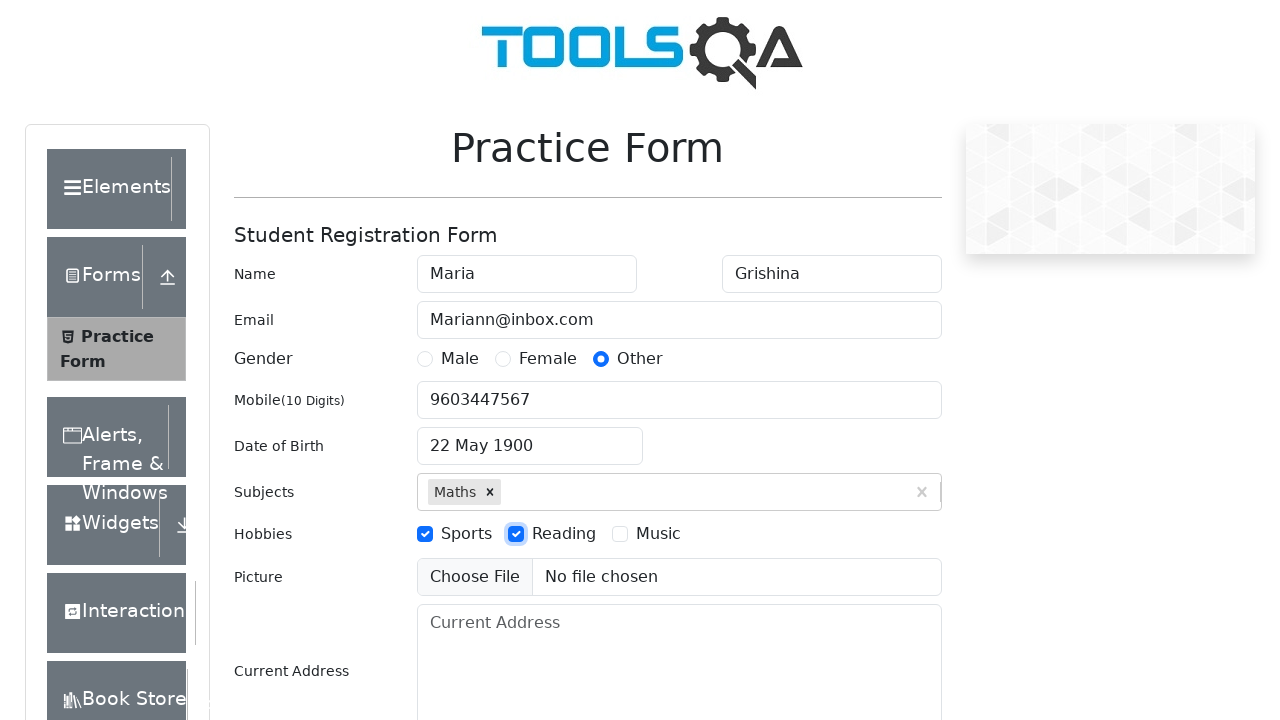

Selected third hobby checkbox at (658, 534) on label[for='hobbies-checkbox-3']
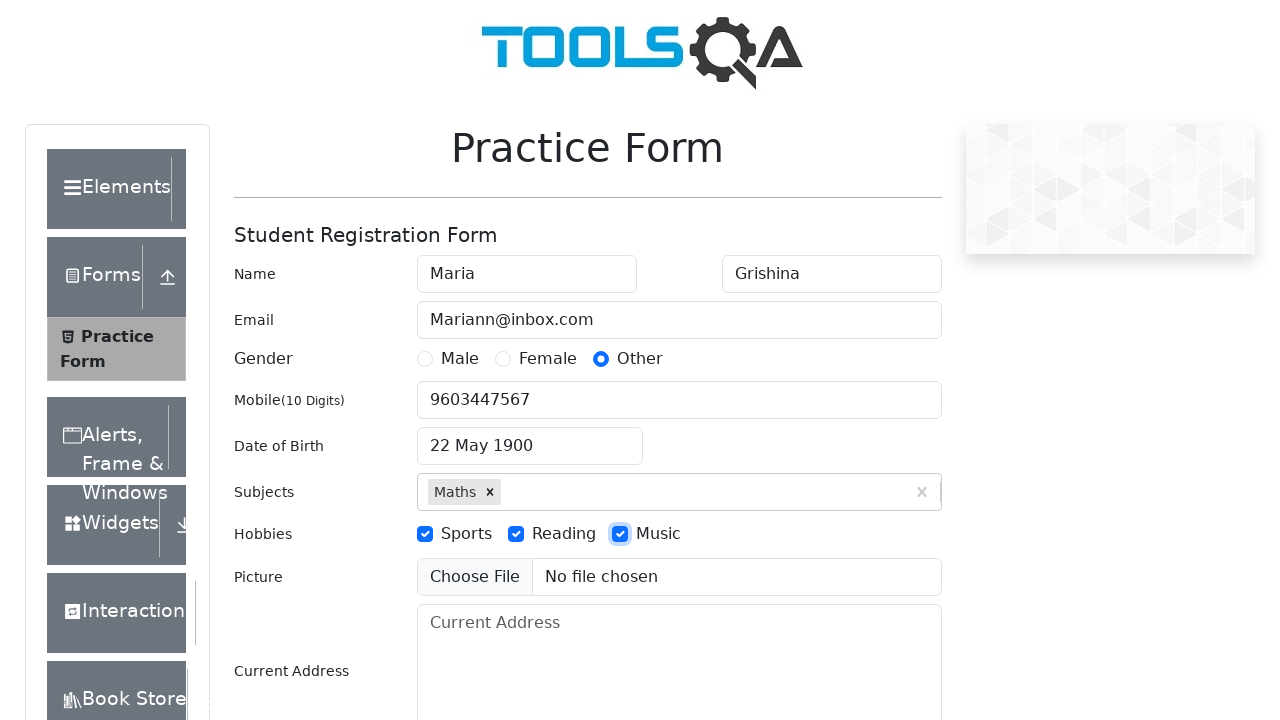

Filled current address field with 'г. Пенза, ул. Щербакова 89' on #currentAddress
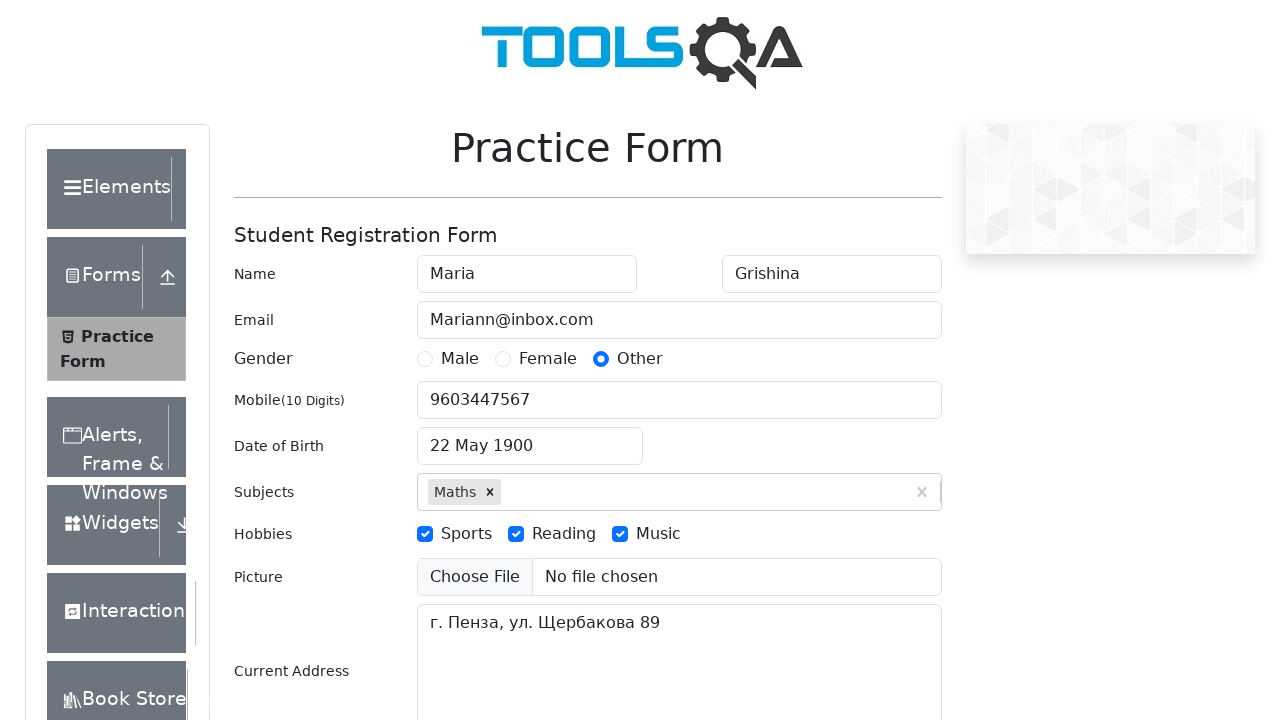

Typed 'n' in state selection field on #react-select-3-input
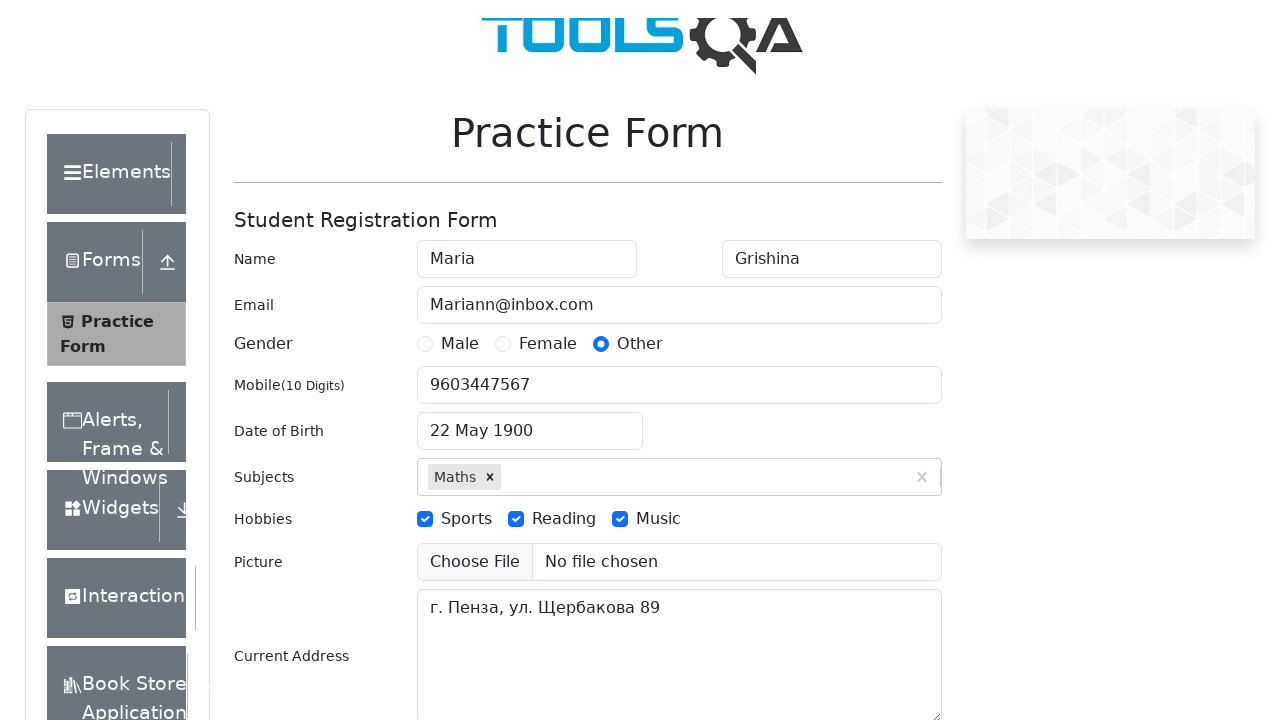

Pressed Enter to confirm NCR state selection on #react-select-3-input
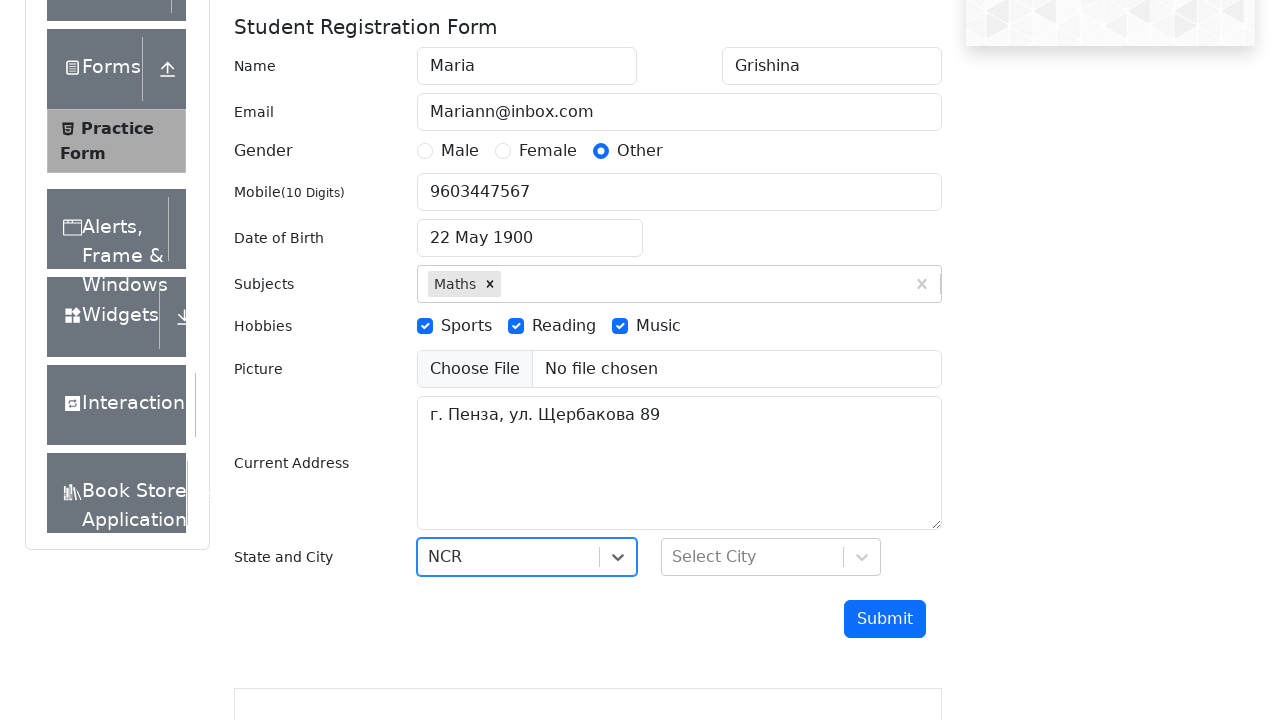

Typed 'a' in city selection field on #react-select-4-input
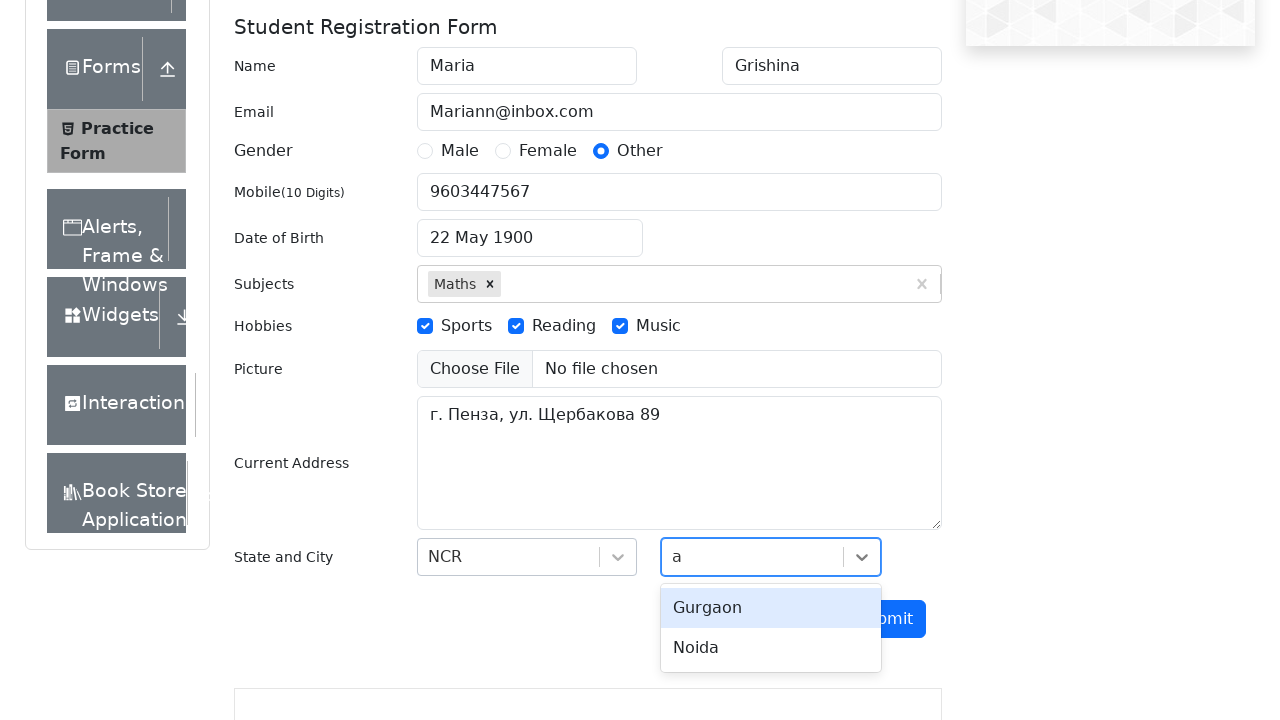

Pressed Enter to confirm Gurgaon city selection on #react-select-4-input
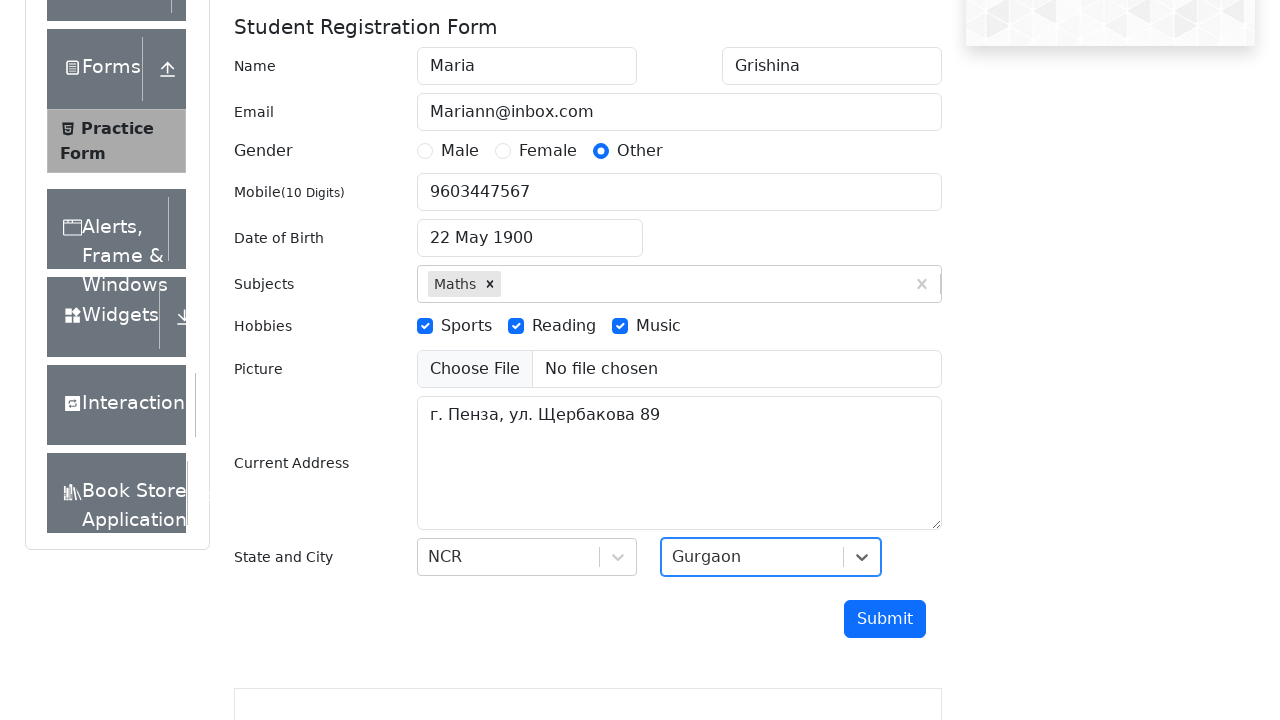

Clicked submit button to submit the form at (885, 619) on #submit
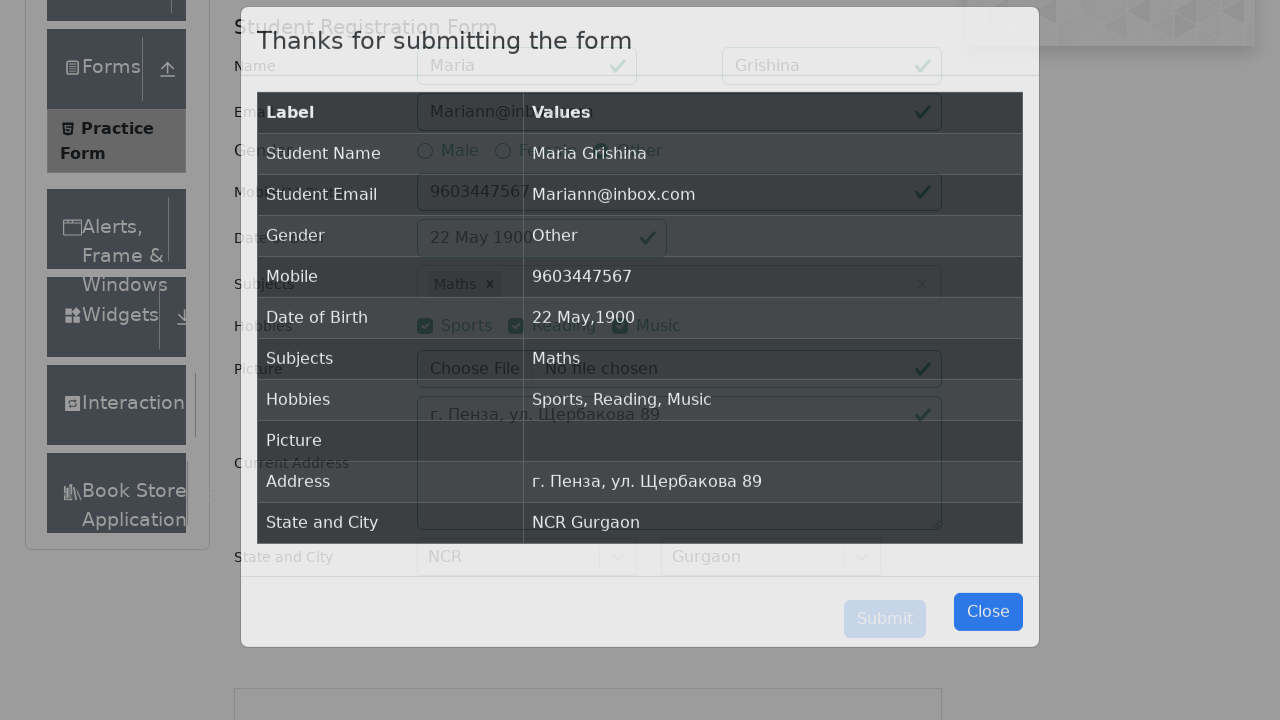

Confirmation modal appeared with submitted data
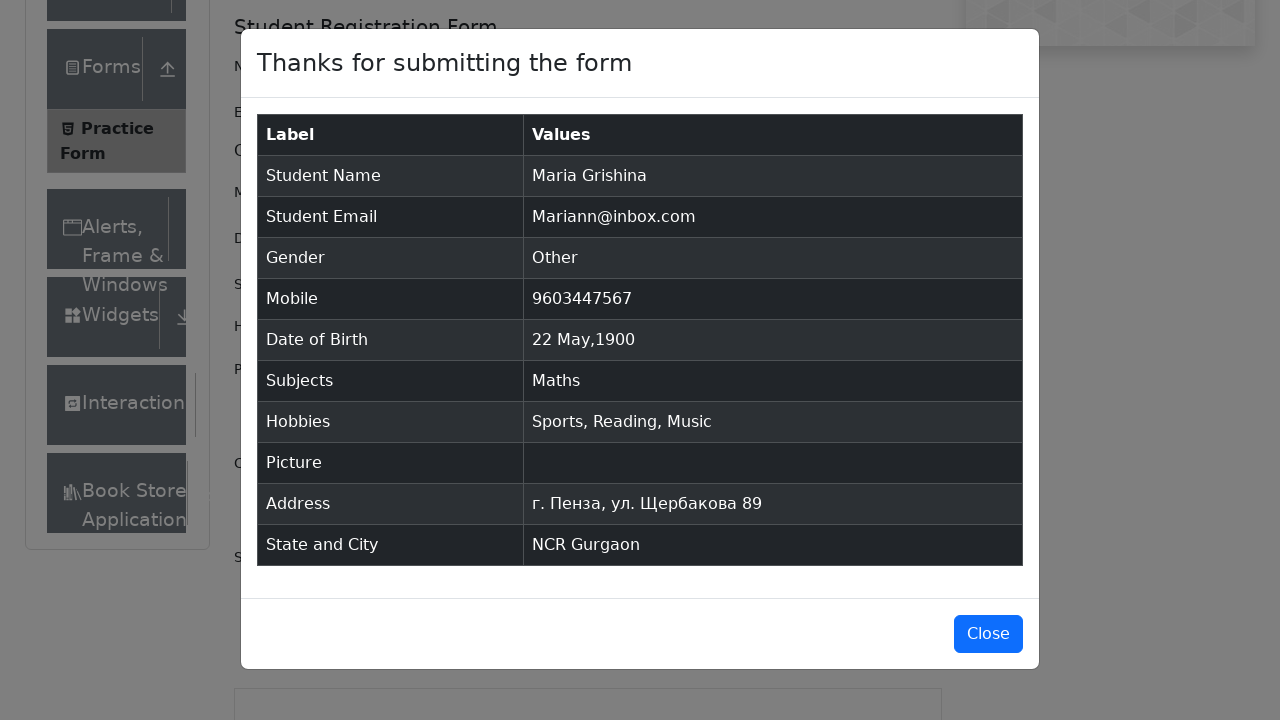

Clicked button to close confirmation modal at (988, 634) on #closeLargeModal
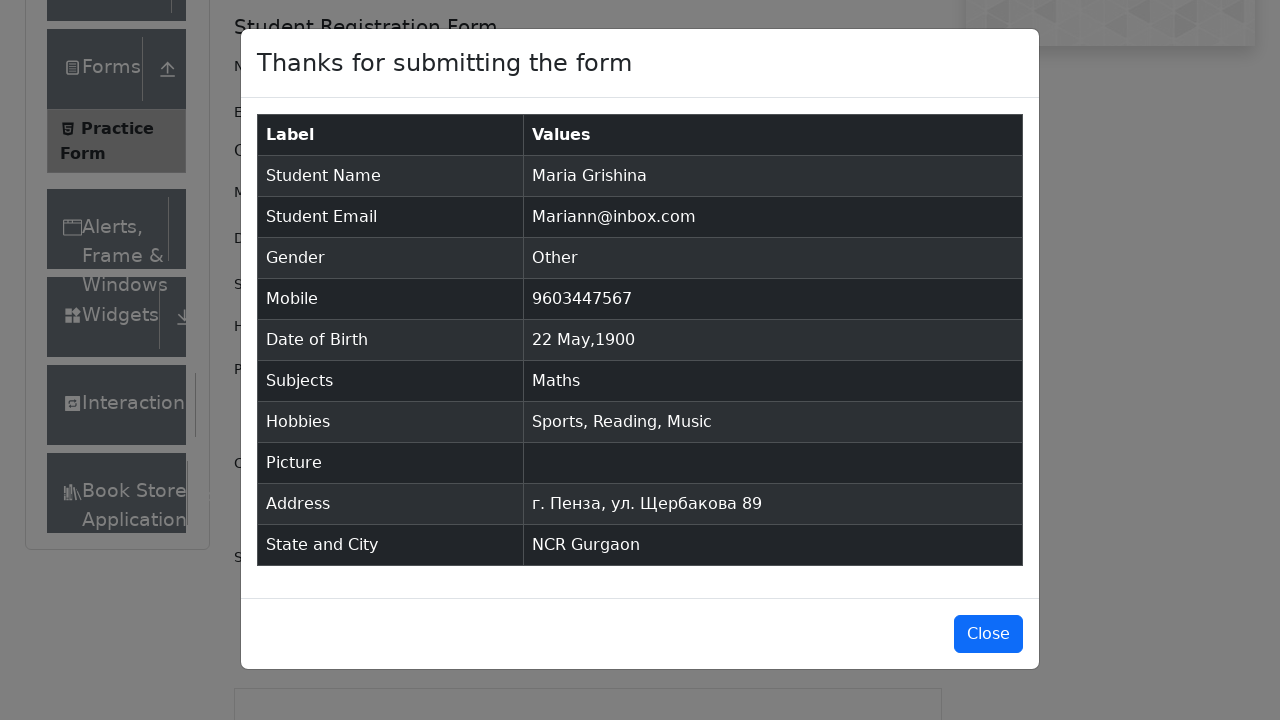

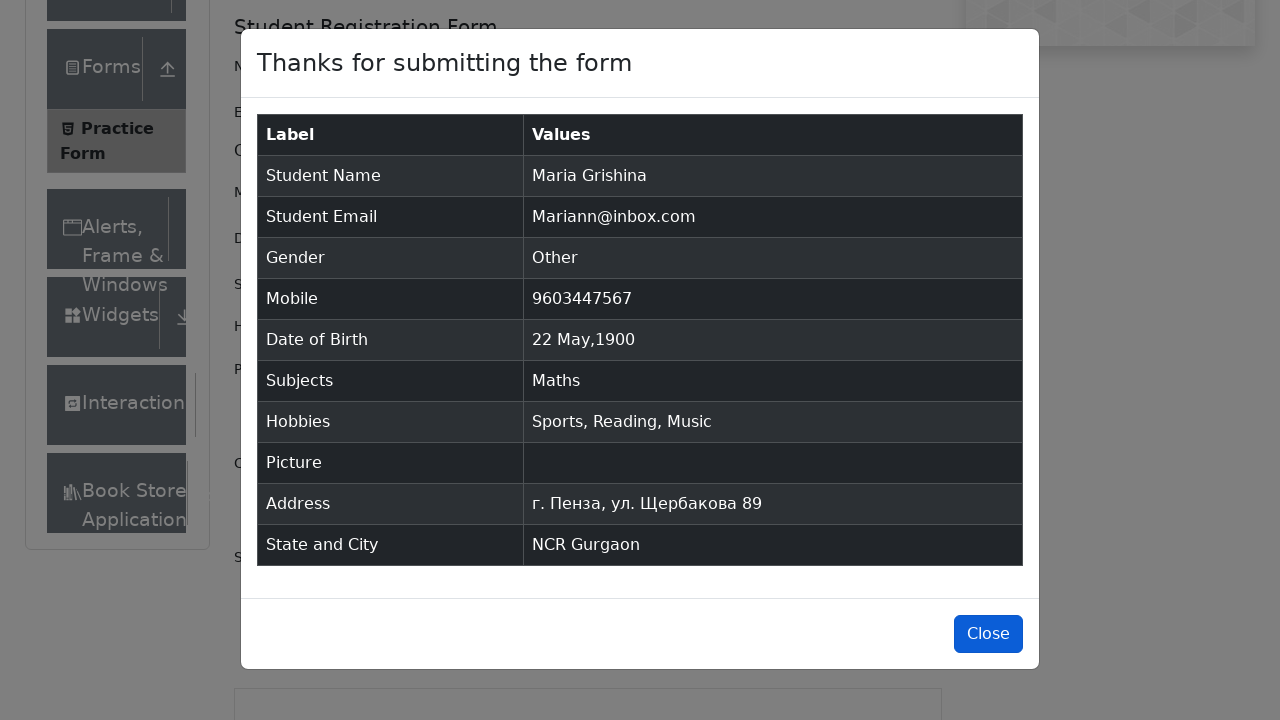